Tests filling the current address textarea on the DemoQA practice form by entering an address and verifying the value was correctly entered.

Starting URL: https://demoqa.com/automation-practice-form

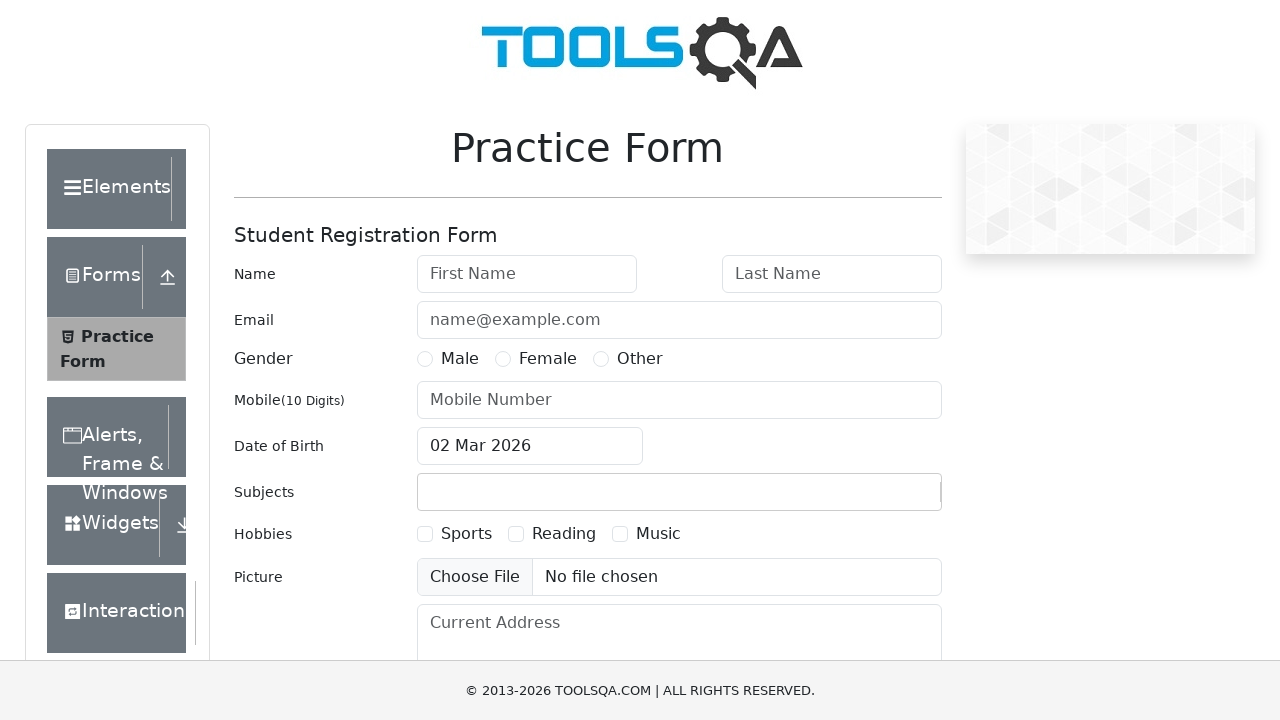

Filled current address textarea with 'Manheim/Kolonya' on textarea#currentAddress
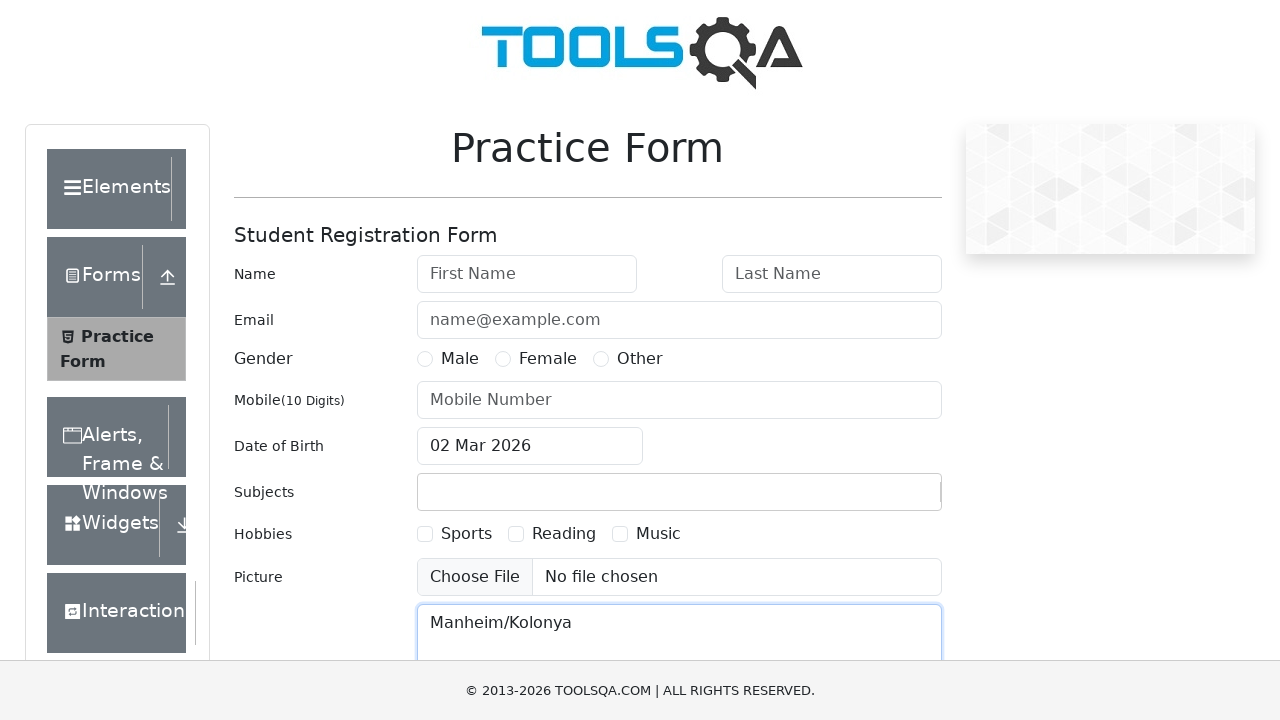

Retrieved current address textarea value to verify entry
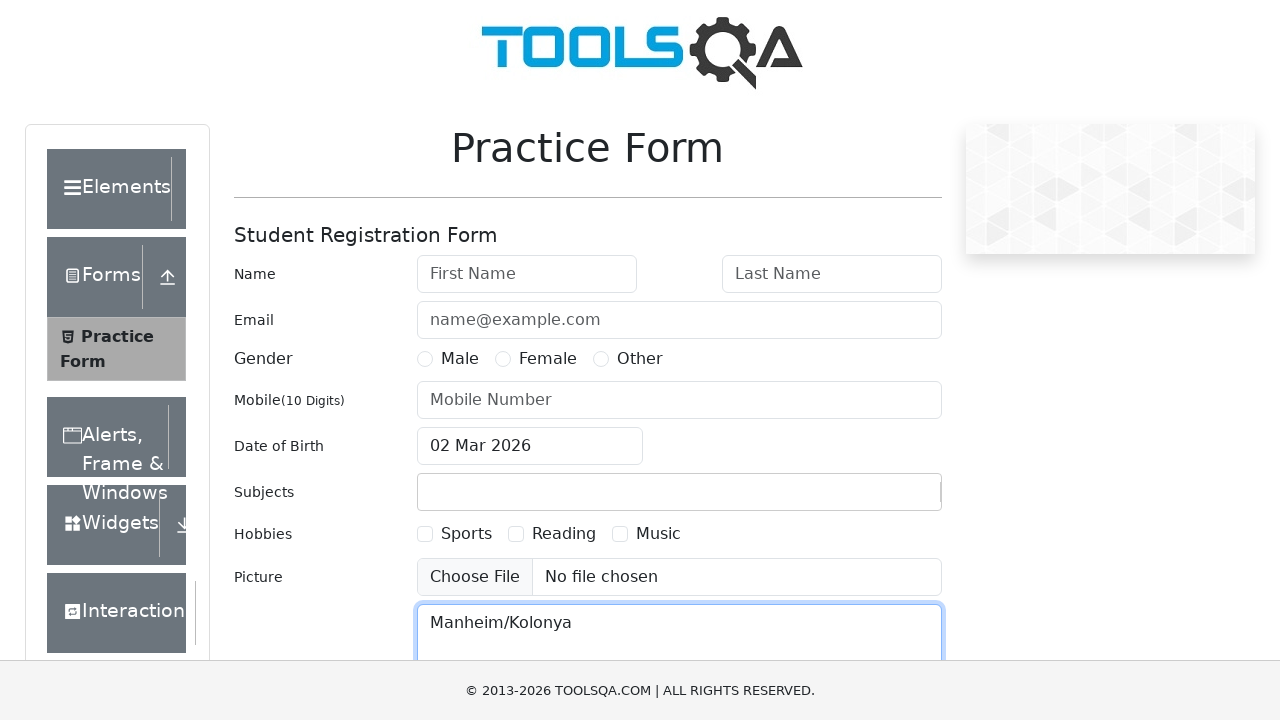

Verified address value is correctly set to 'Manheim/Kolonya'
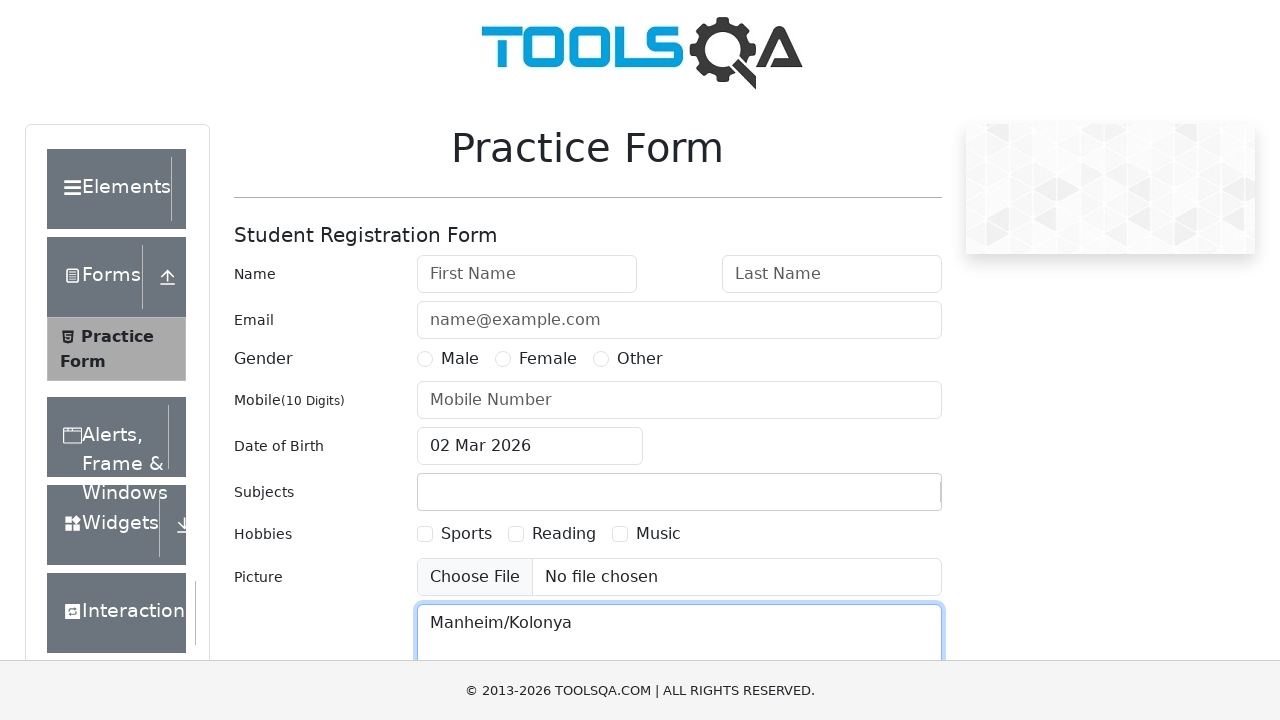

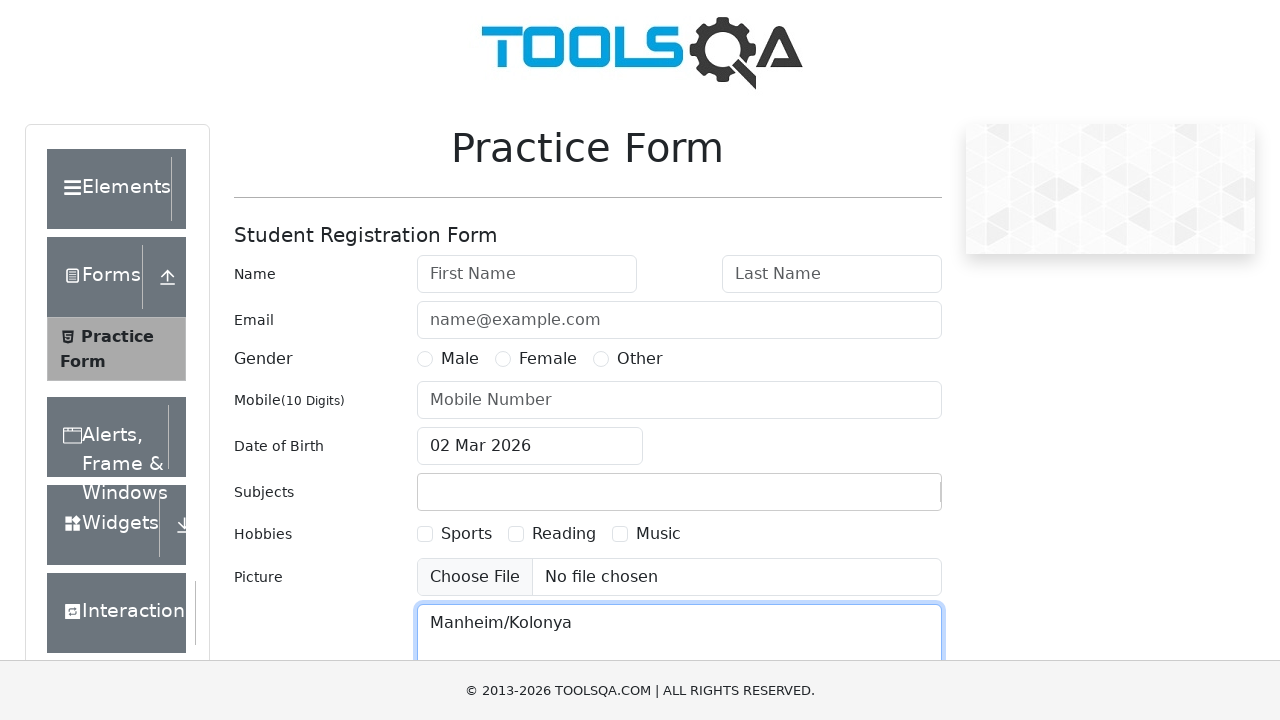